Tests that a todo item is removed if edited to an empty string.

Starting URL: https://demo.playwright.dev/todomvc

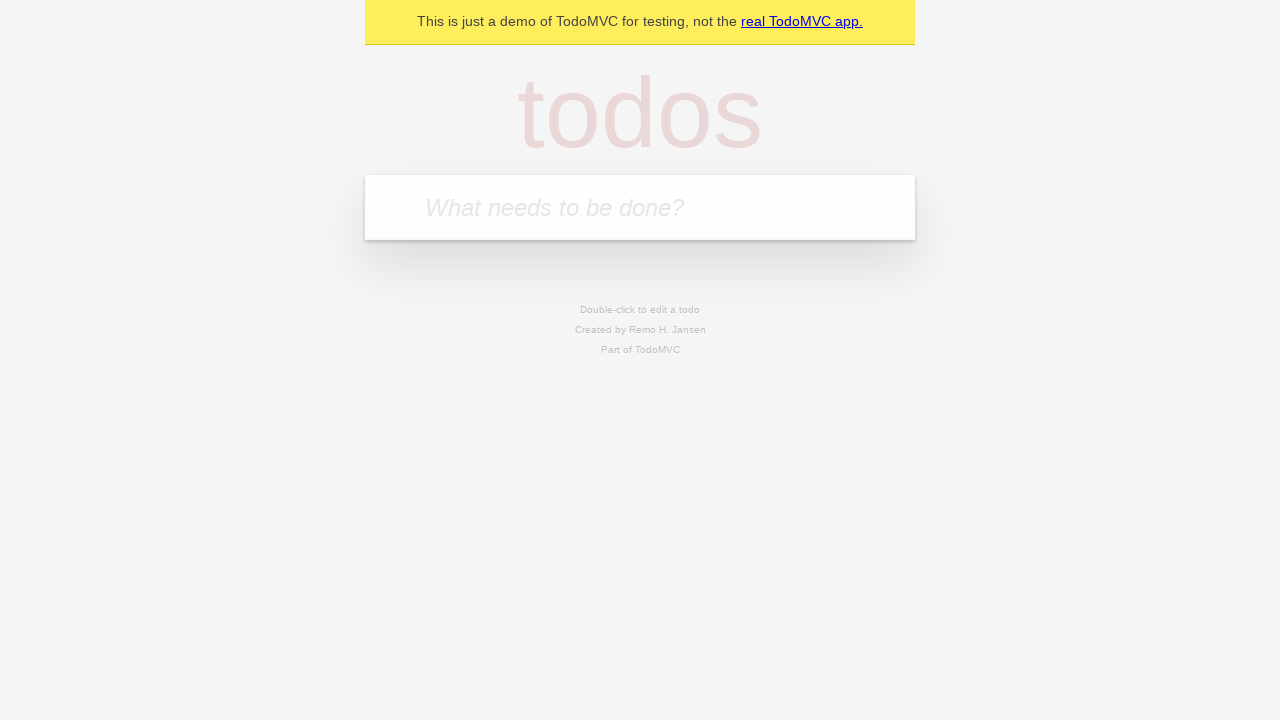

Filled todo input with 'buy some cheese' on internal:attr=[placeholder="What needs to be done?"i]
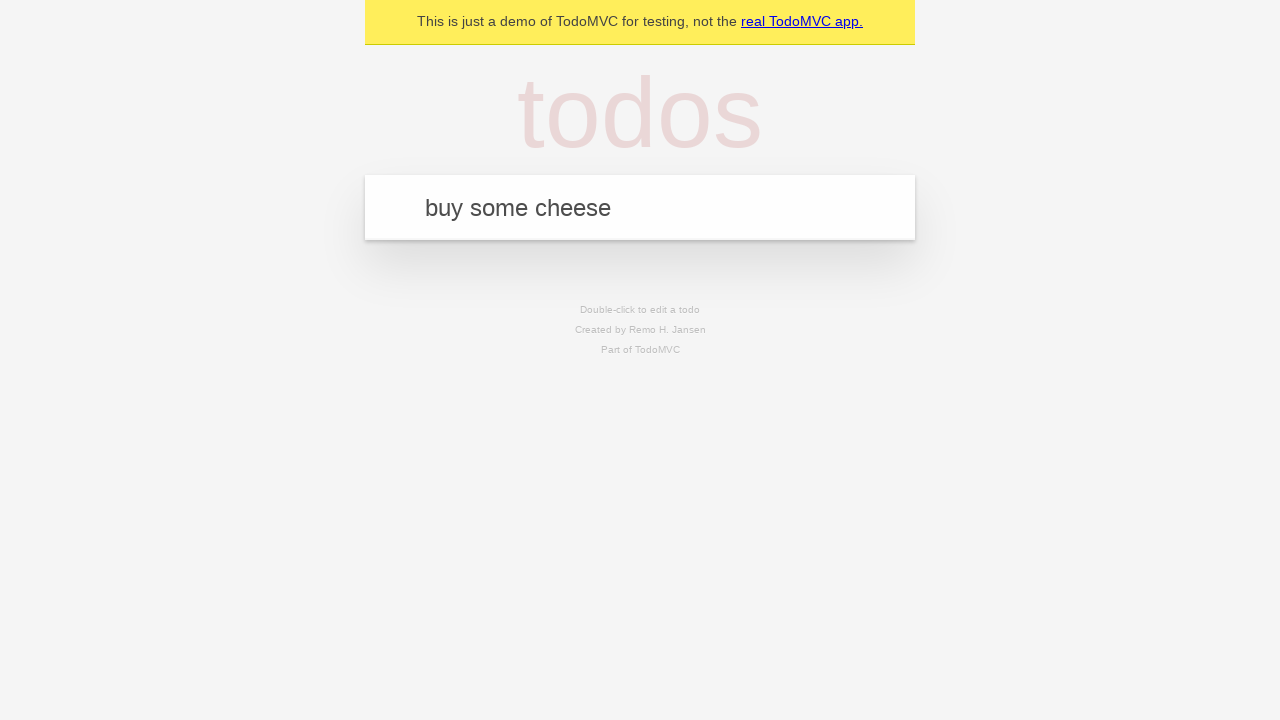

Pressed Enter to create first todo item on internal:attr=[placeholder="What needs to be done?"i]
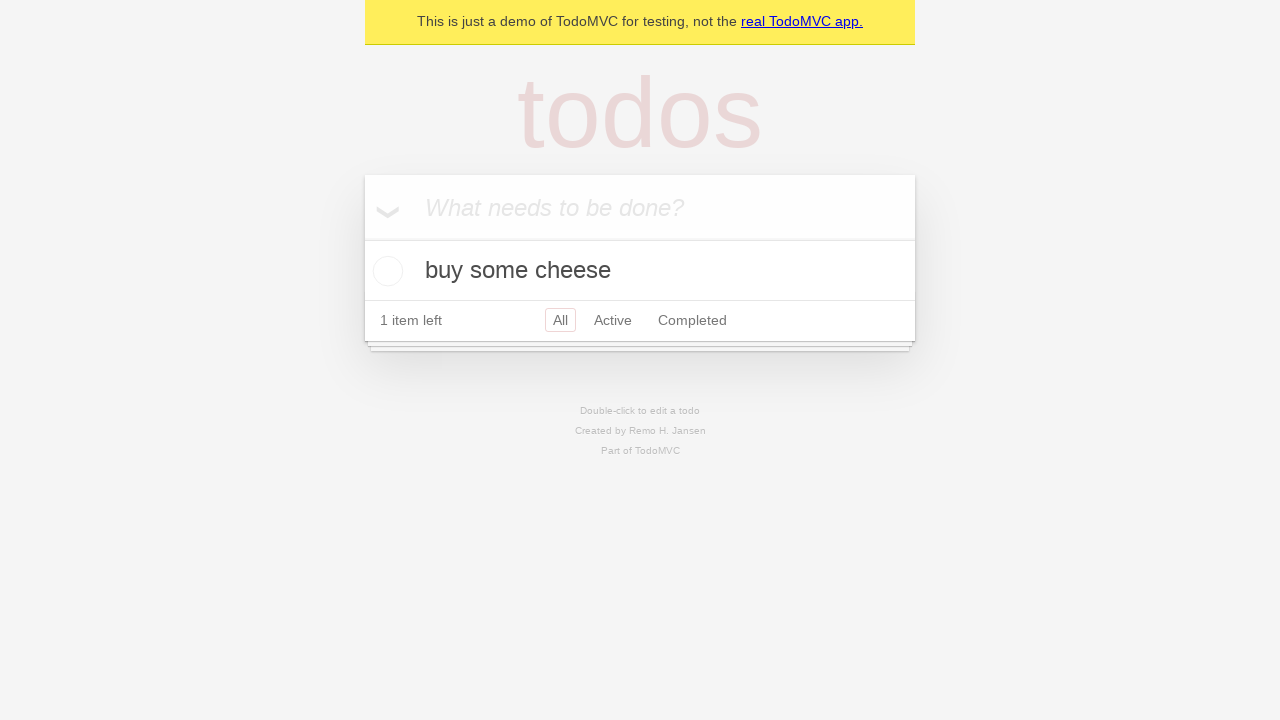

Filled todo input with 'feed the cat' on internal:attr=[placeholder="What needs to be done?"i]
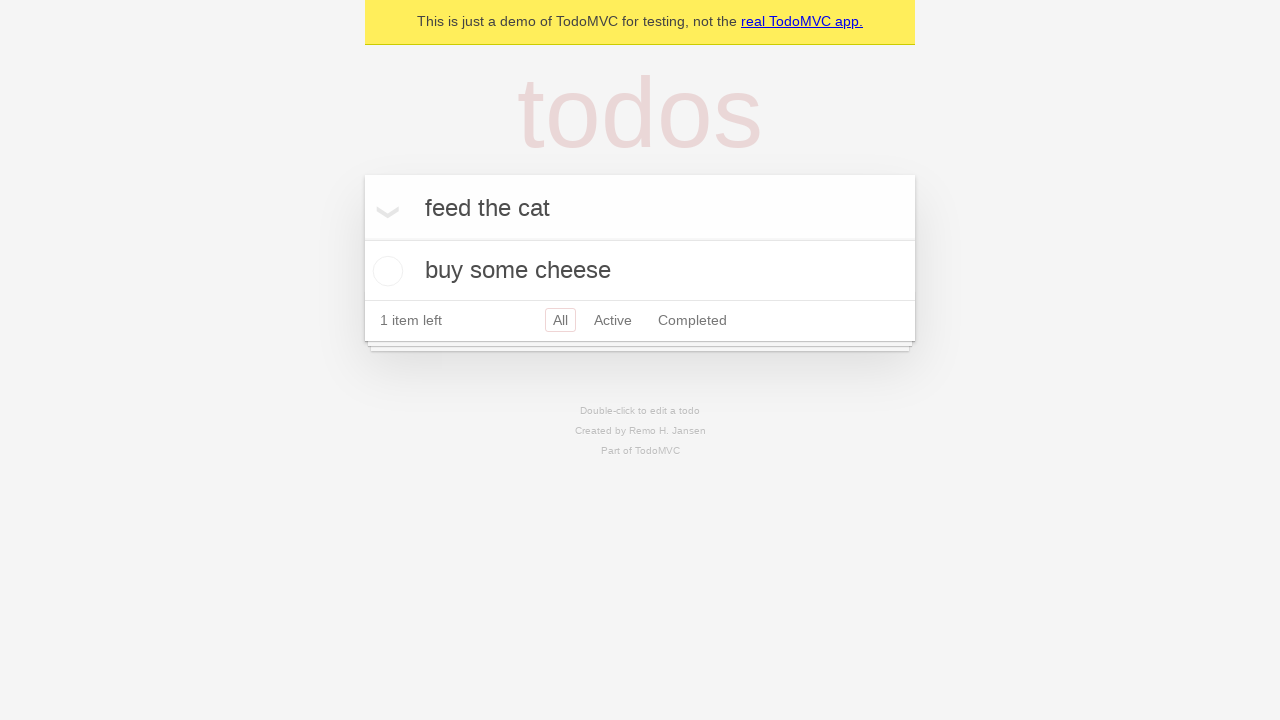

Pressed Enter to create second todo item on internal:attr=[placeholder="What needs to be done?"i]
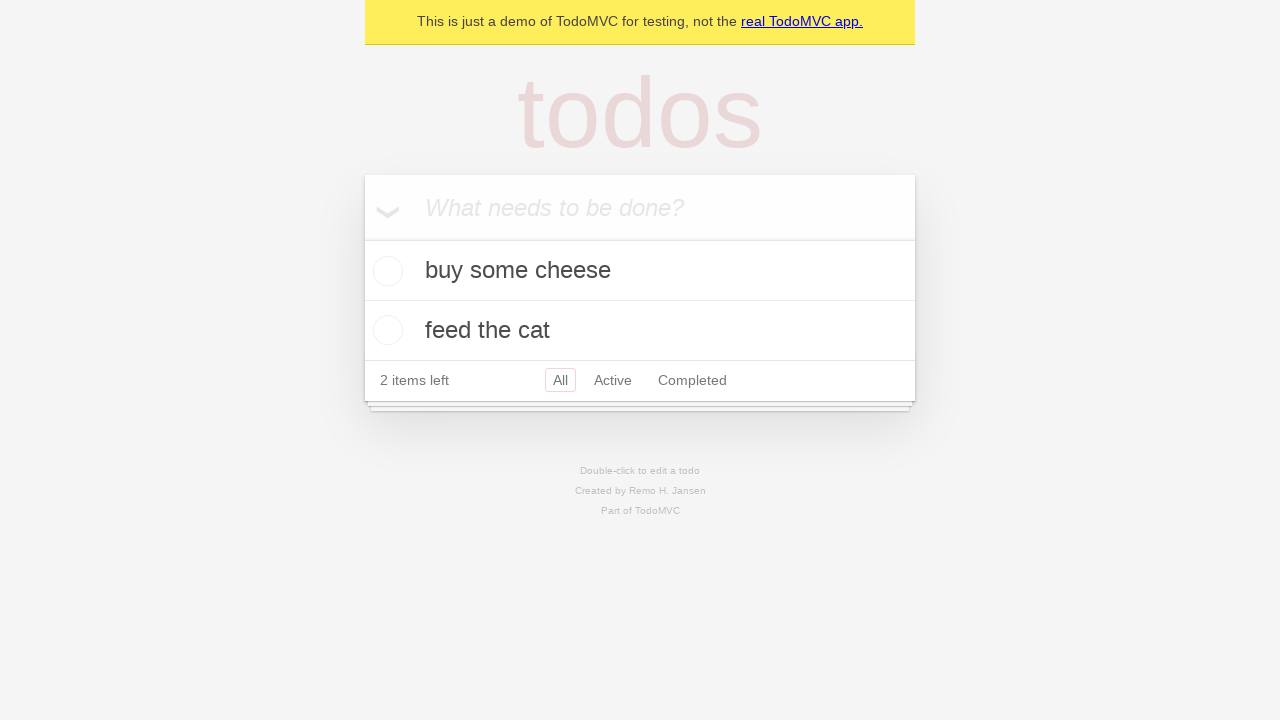

Filled todo input with 'book a doctors appointment' on internal:attr=[placeholder="What needs to be done?"i]
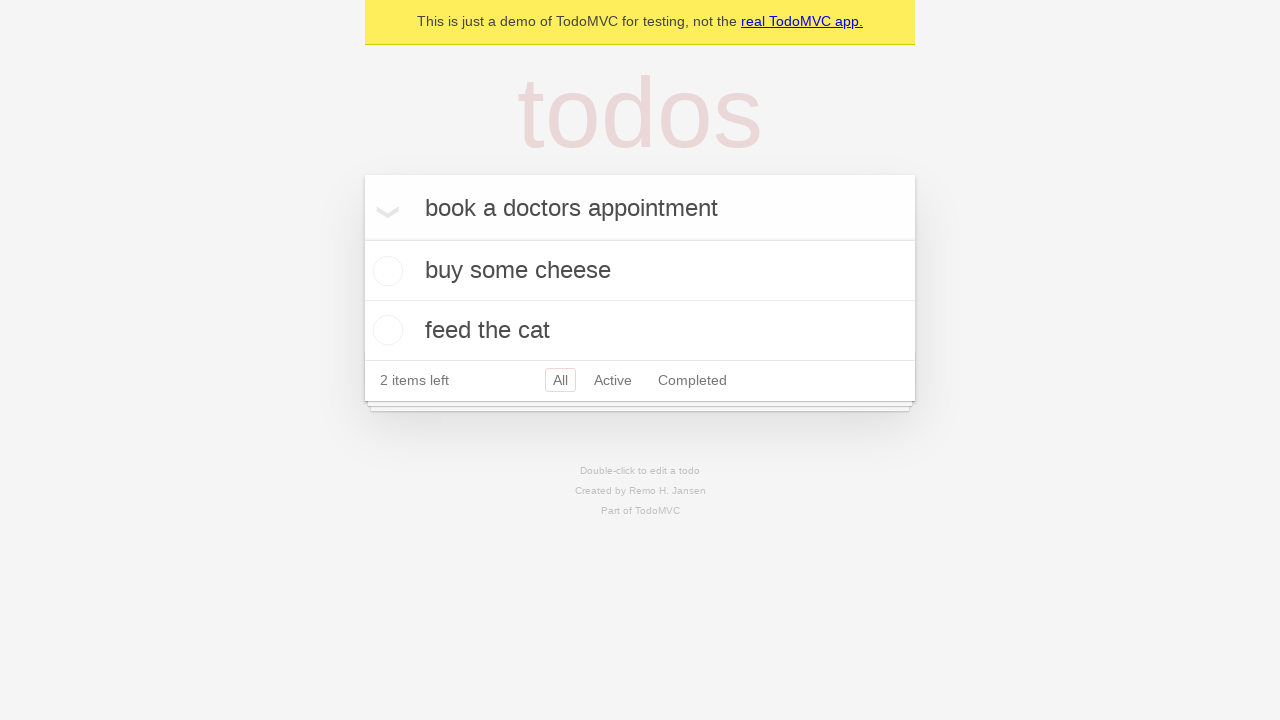

Pressed Enter to create third todo item on internal:attr=[placeholder="What needs to be done?"i]
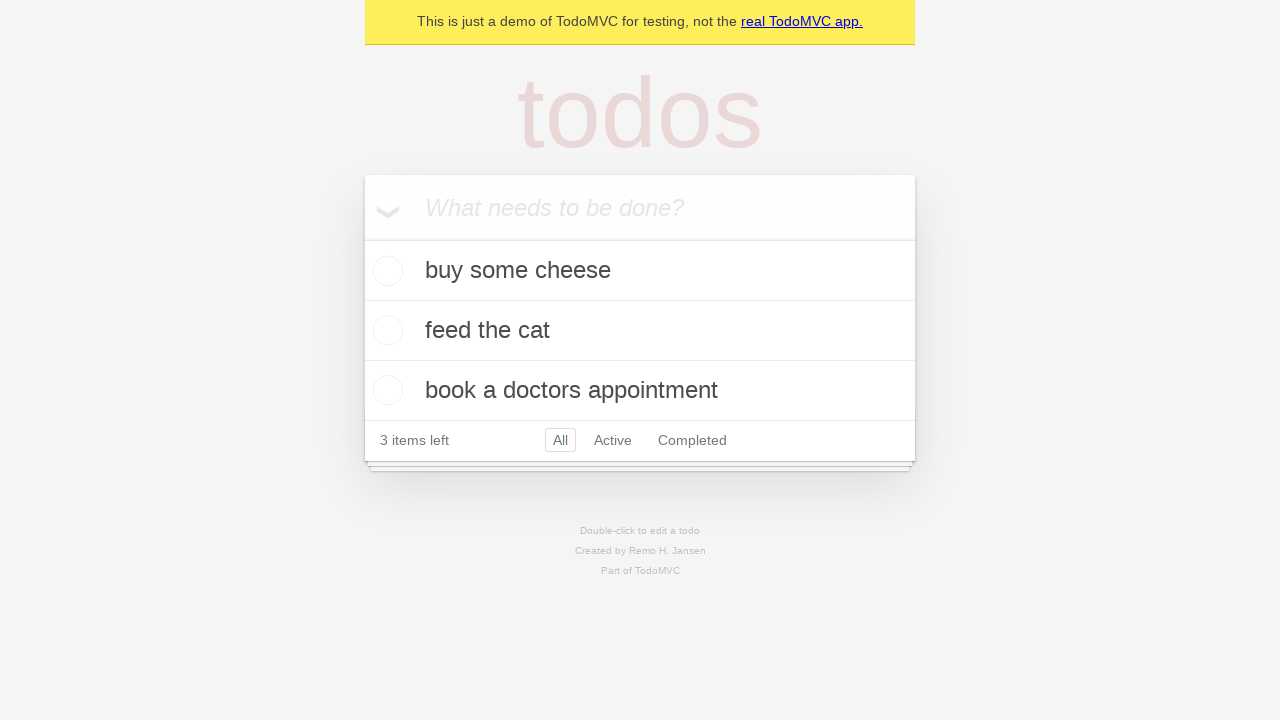

Double-clicked second todo item to enter edit mode at (640, 331) on [data-testid='todo-item'] >> nth=1
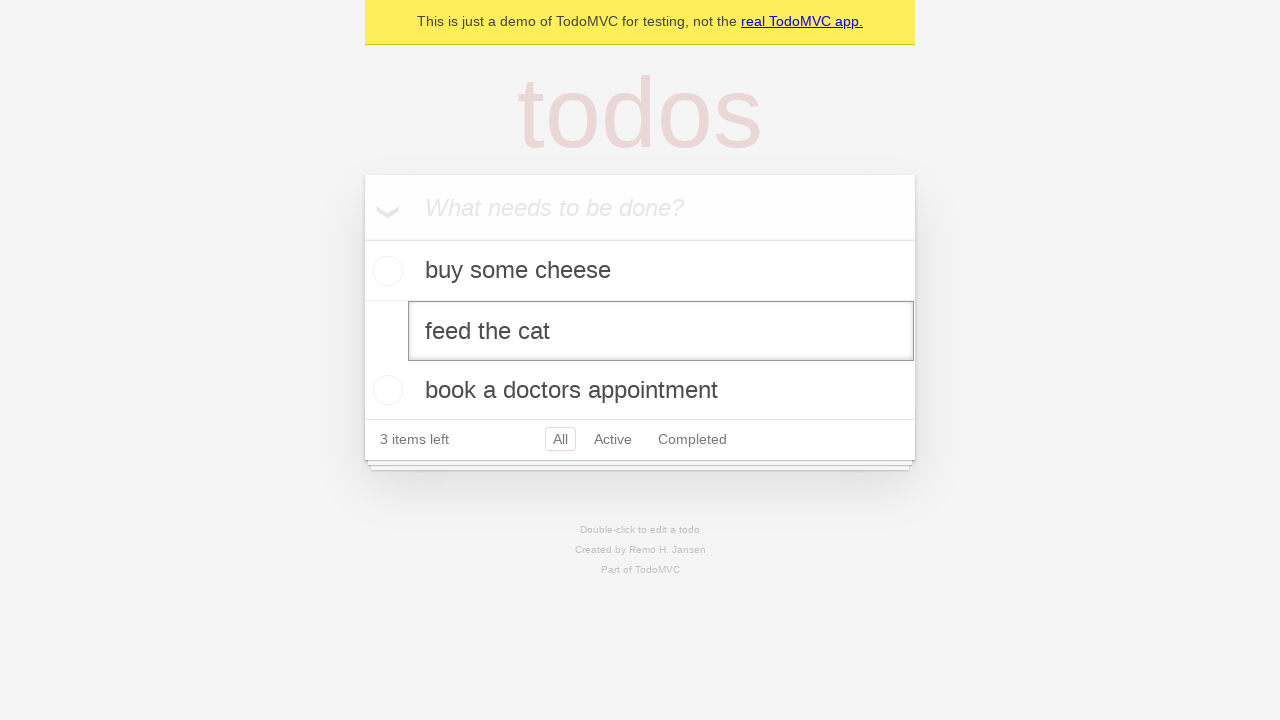

Cleared the text from the todo item edit field on [data-testid='todo-item'] >> nth=1 >> internal:role=textbox[name="Edit"i]
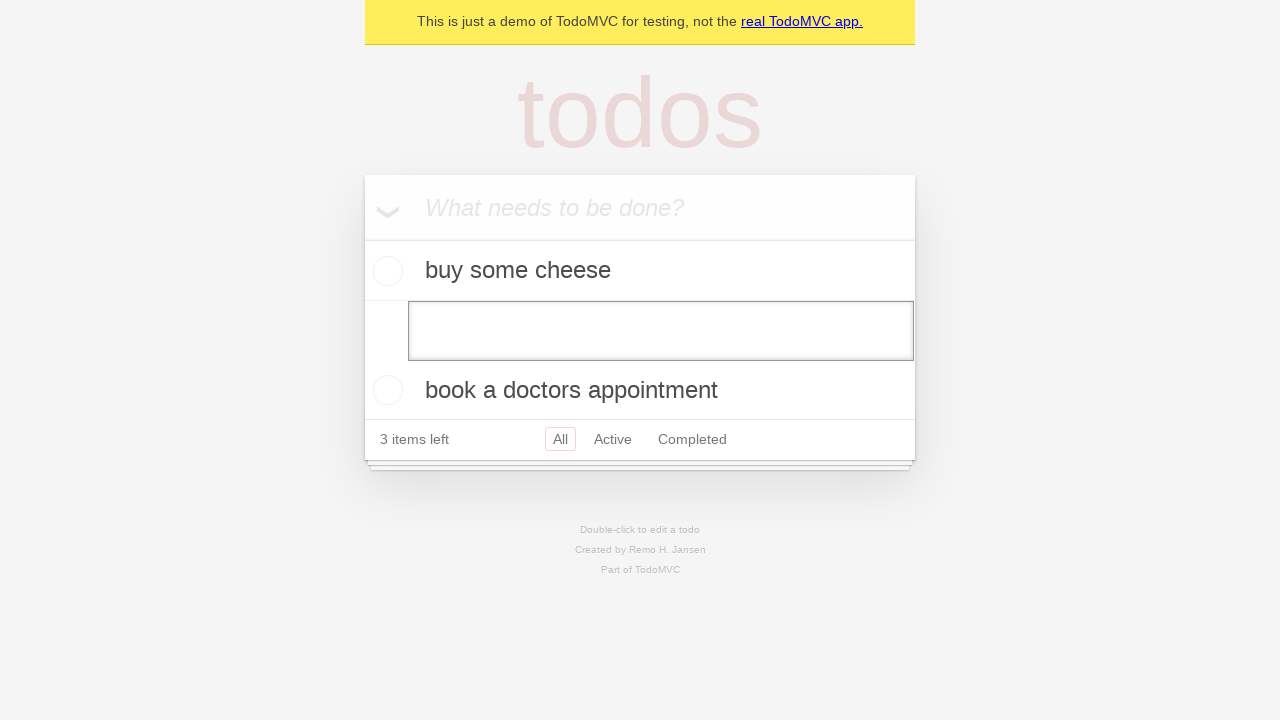

Pressed Enter to save the empty text and remove the todo item on [data-testid='todo-item'] >> nth=1 >> internal:role=textbox[name="Edit"i]
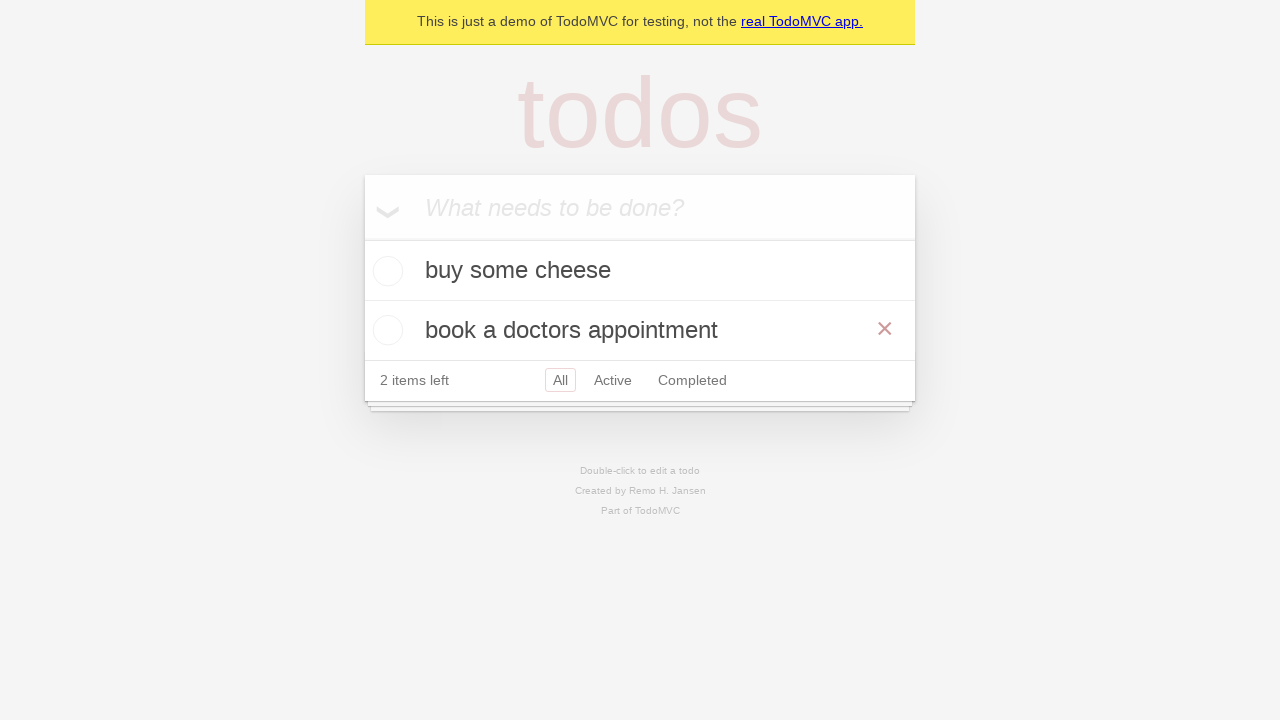

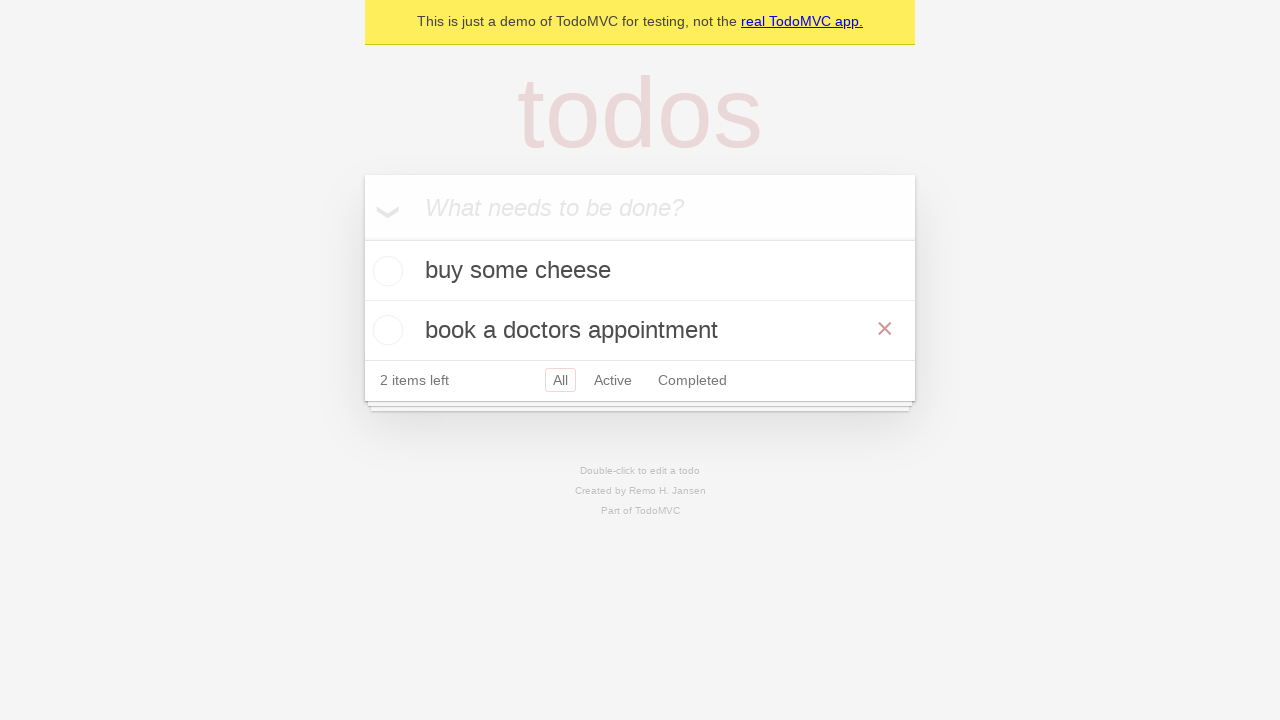